Tests XPath OR operator by filling an email field that matches either id or placeholder condition

Starting URL: https://www.tutorialspoint.com/selenium/practice/selenium_automation_practice.php

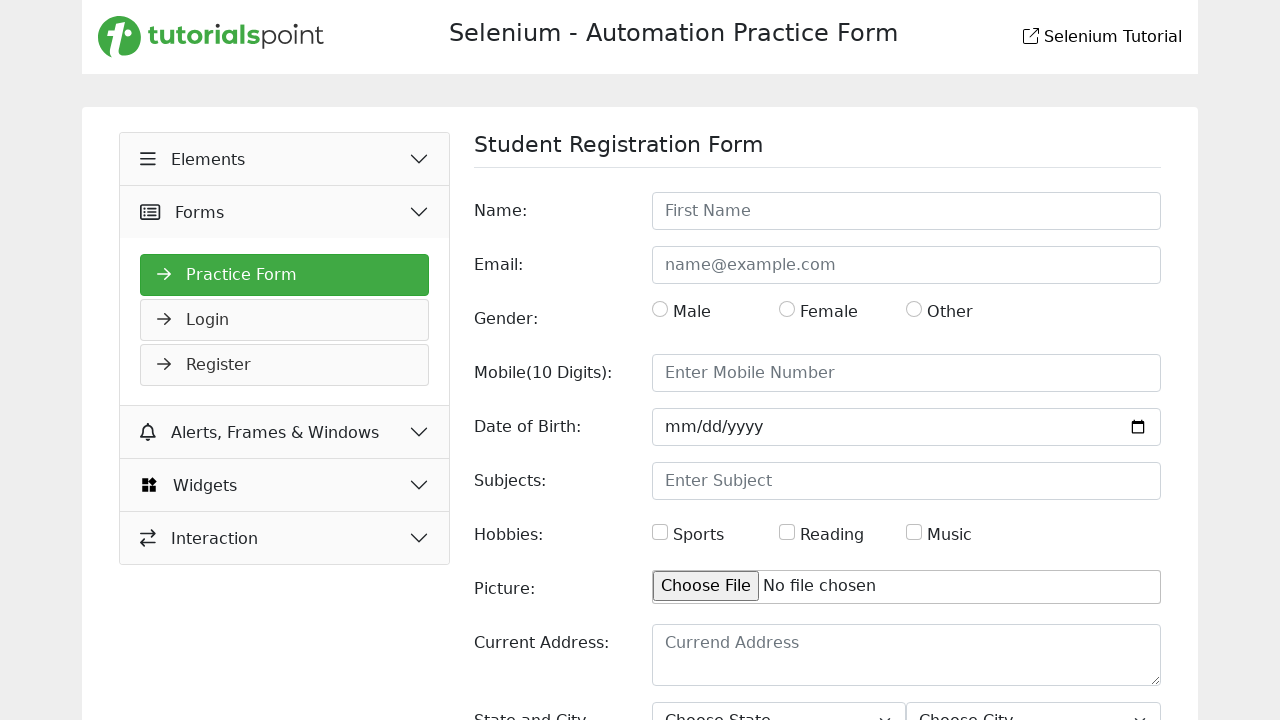

Filled email field using XPath OR operator matching either id or placeholder condition on //*[contains(@id,'email') or @placeholder='name@example.com']
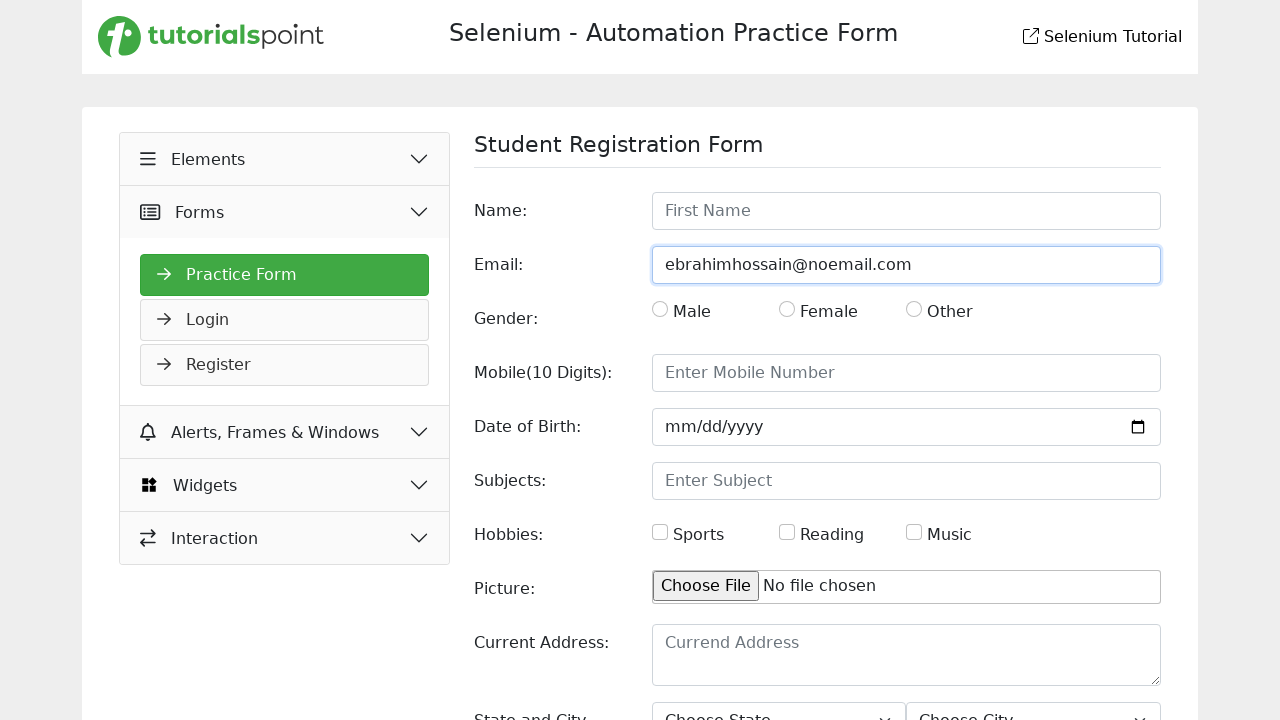

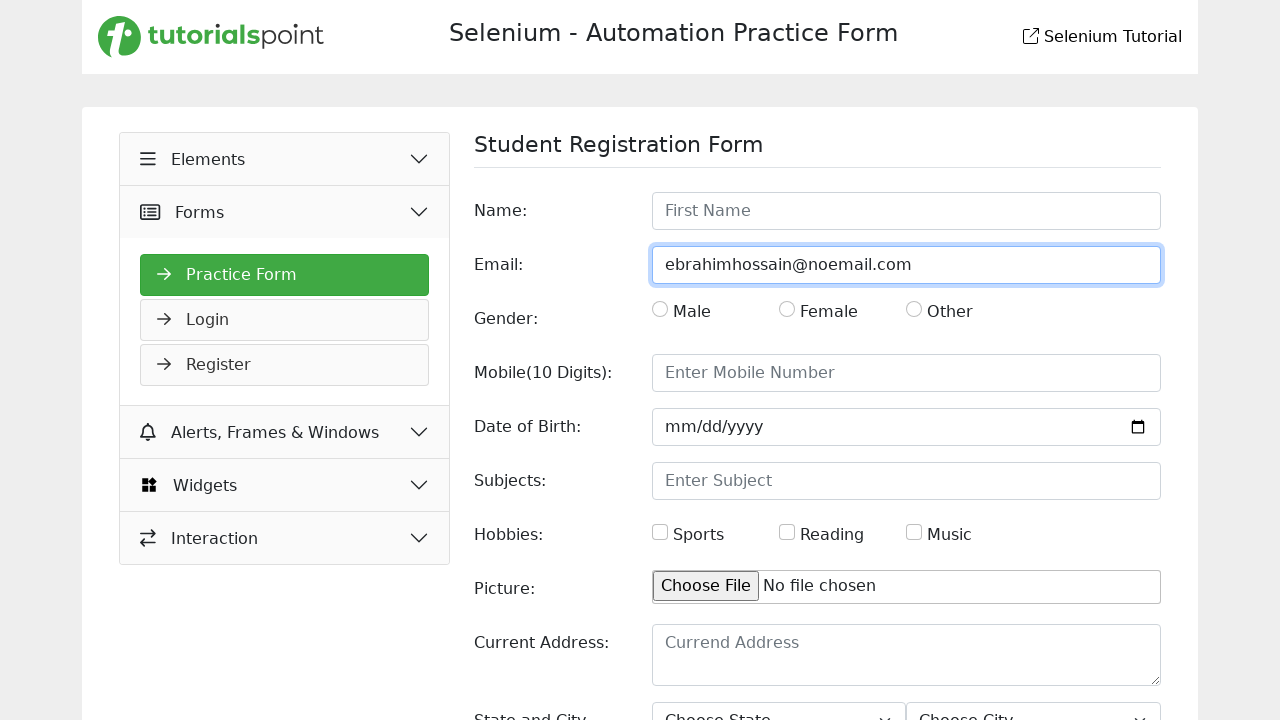